Navigates to a jobs website and clicks on the jobs link to verify the page title changes correctly

Starting URL: https://alchemy.hguy.co/jobs

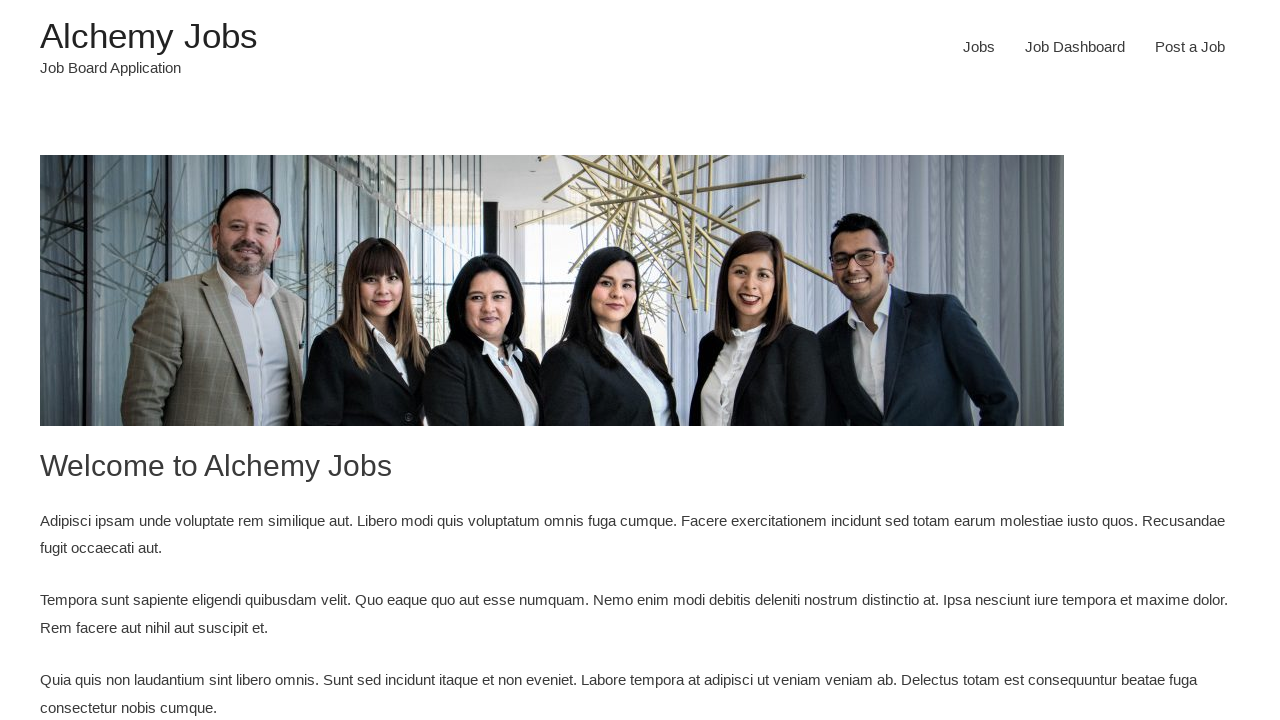

Navigated to Alchemy Jobs website at https://alchemy.hguy.co/jobs
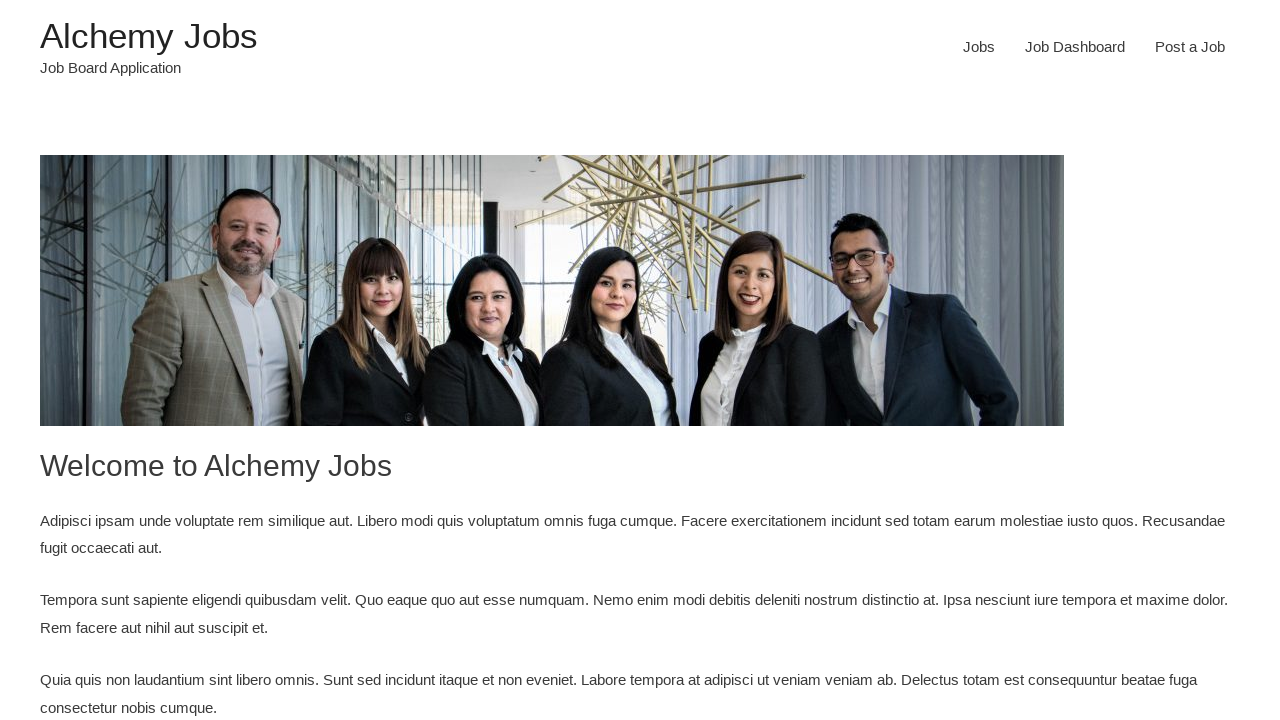

Clicked on the jobs link at (979, 47) on xpath=//a[contains(@href,'jobs/jobs')]
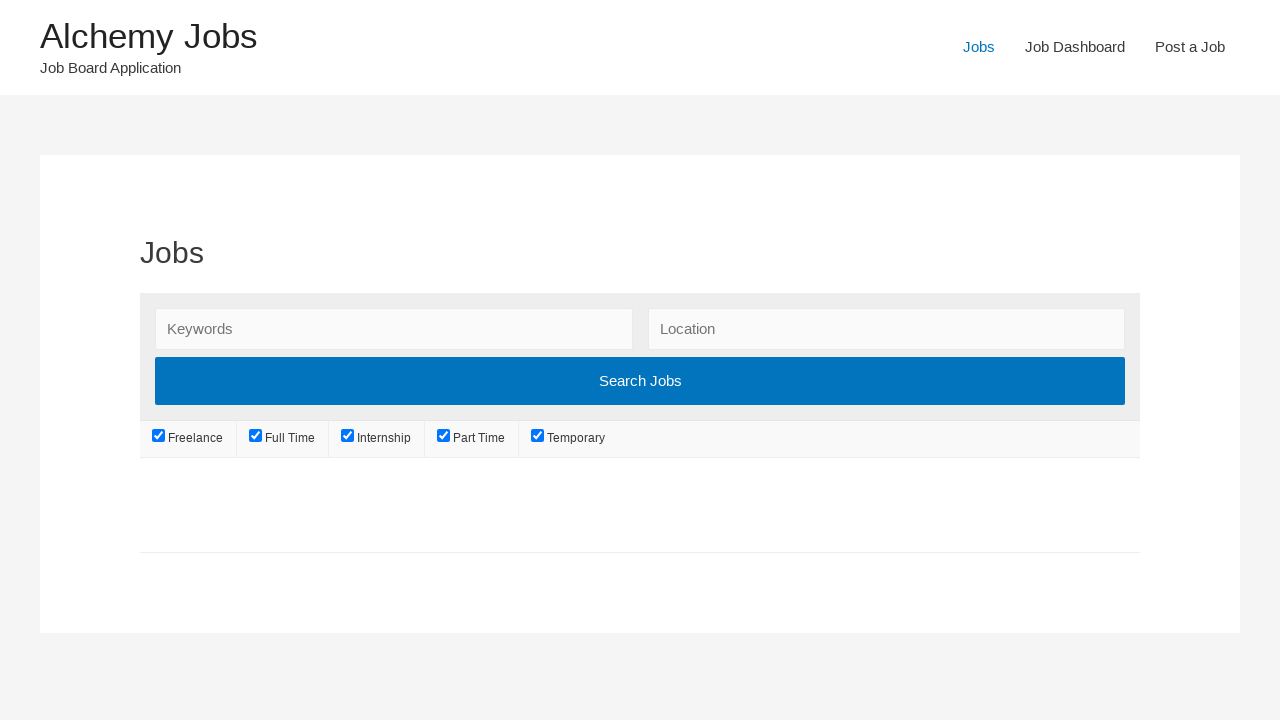

Verified page title changed to 'Jobs – Alchemy Jobs'
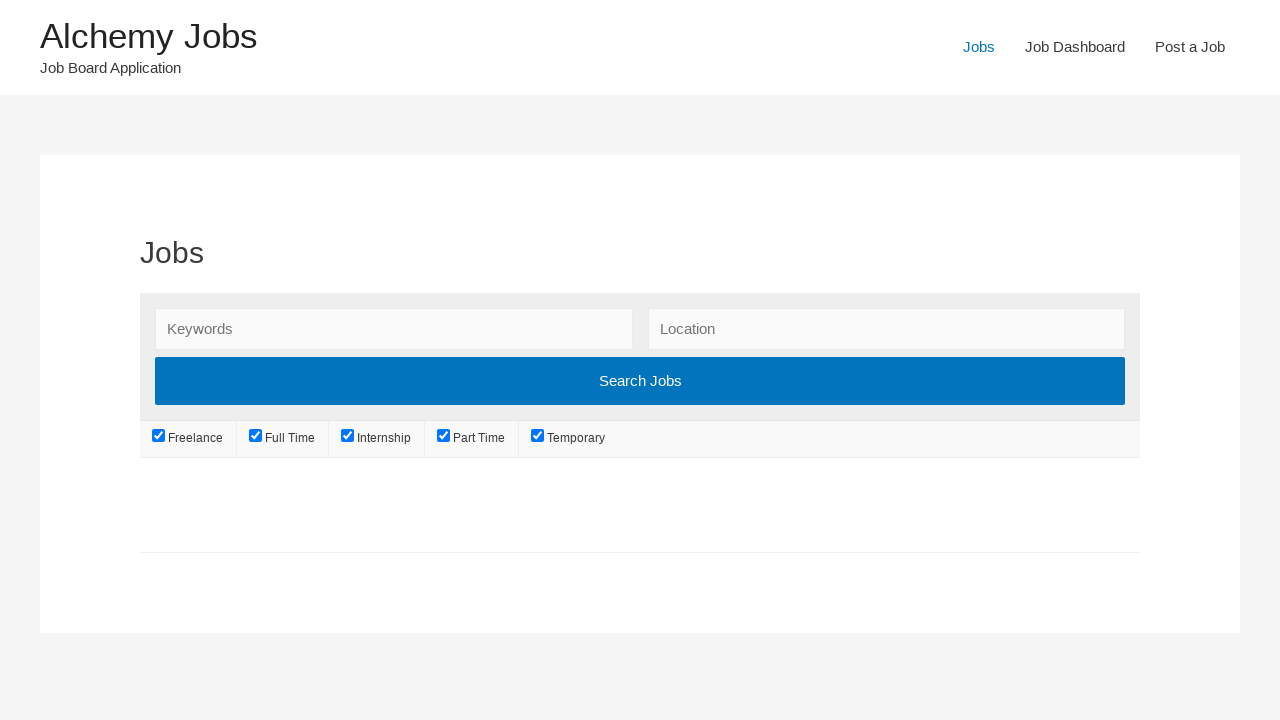

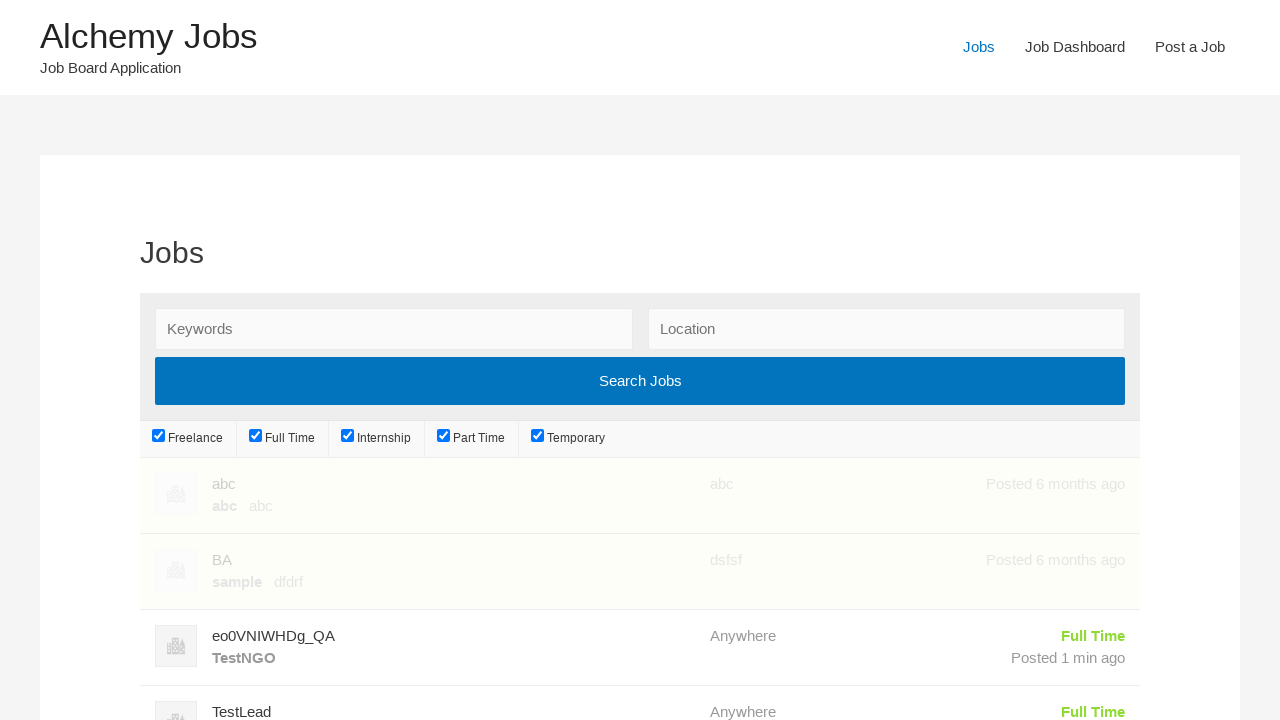